Tests the autocomplete input field by entering text into it

Starting URL: https://rahulshettyacademy.com/AutomationPractice/

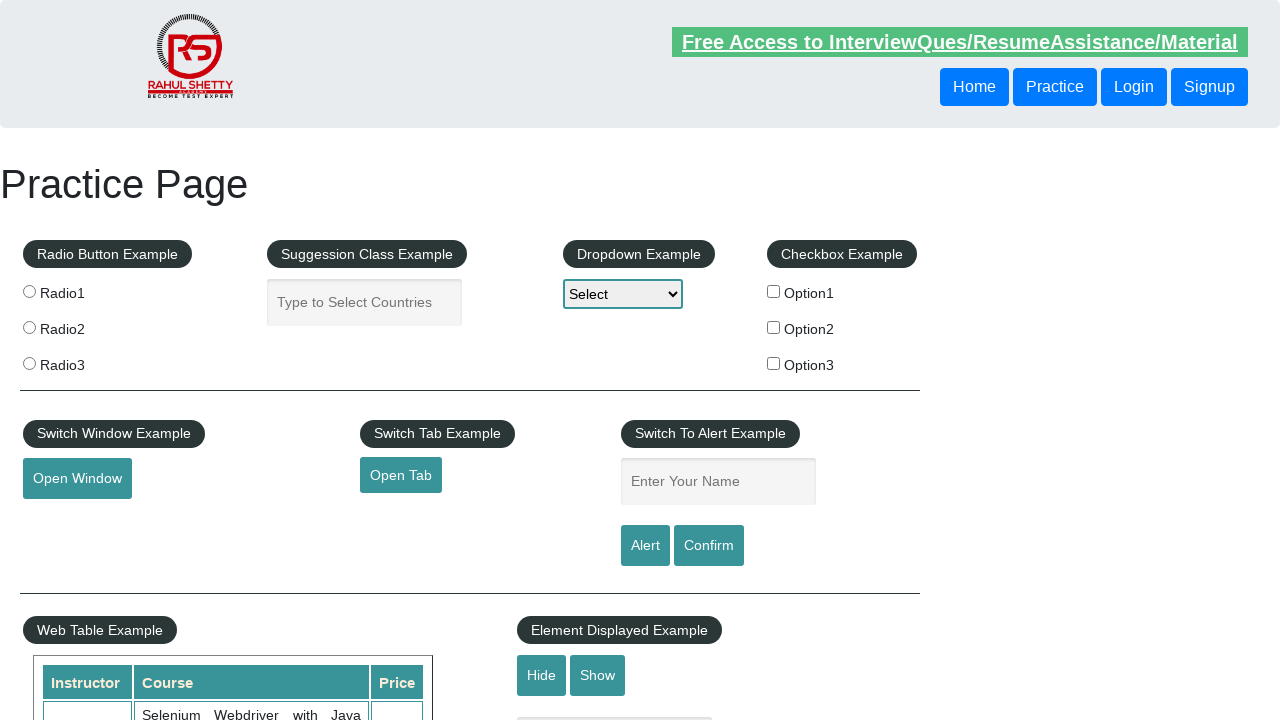

Filled autocomplete input field with 'This is Awesome' on #autocomplete
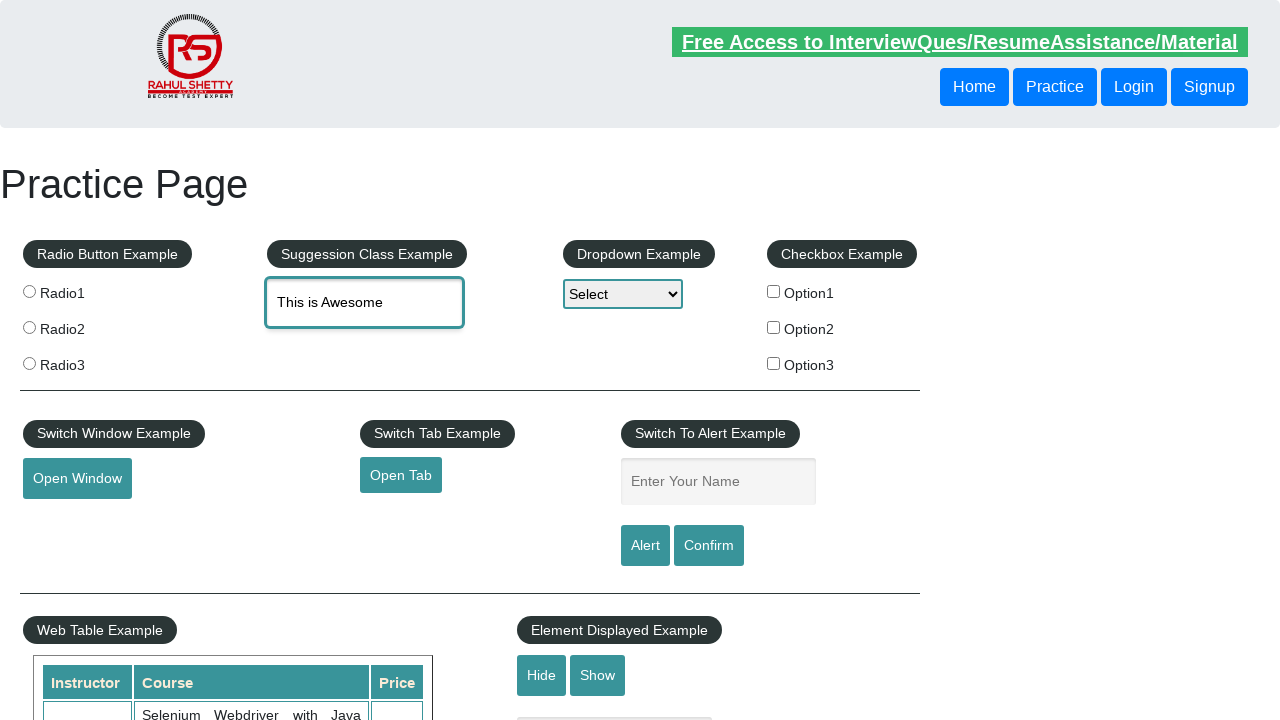

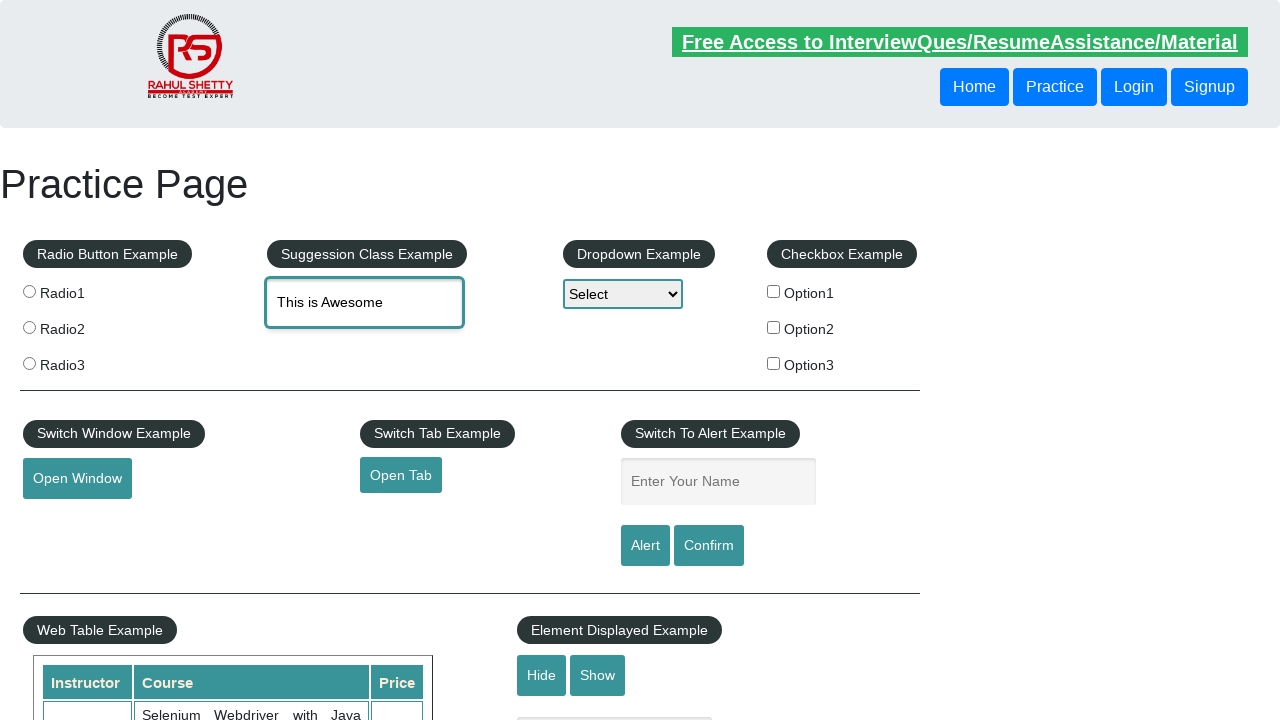